Navigates to PHPTravels website and captures a screenshot of the homepage

Starting URL: https://phptravels.com/

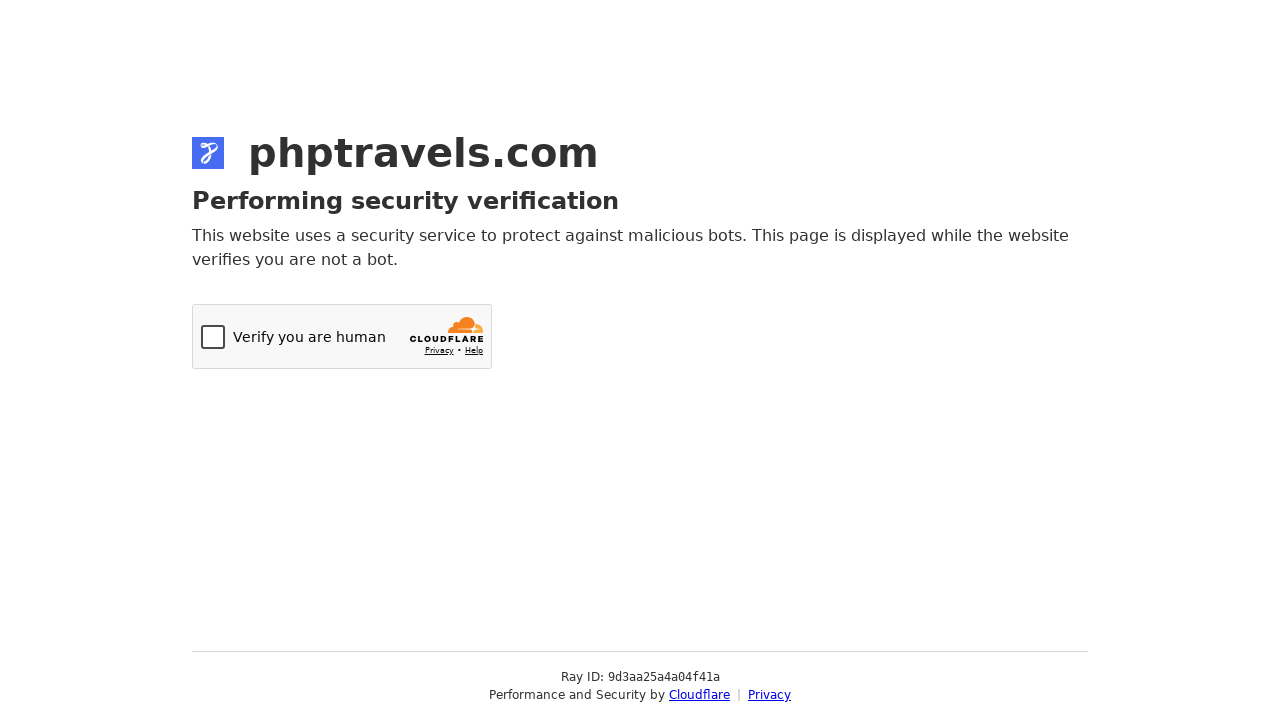

Captured screenshot of PHPTravels homepage
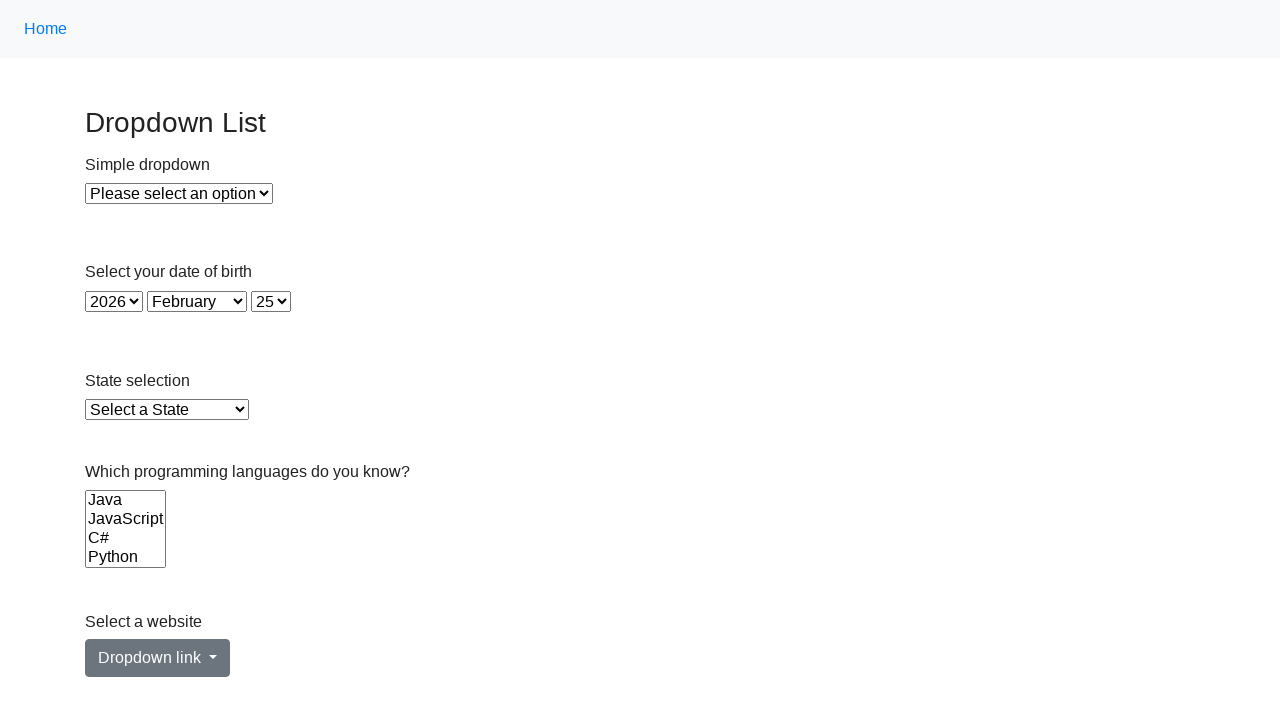

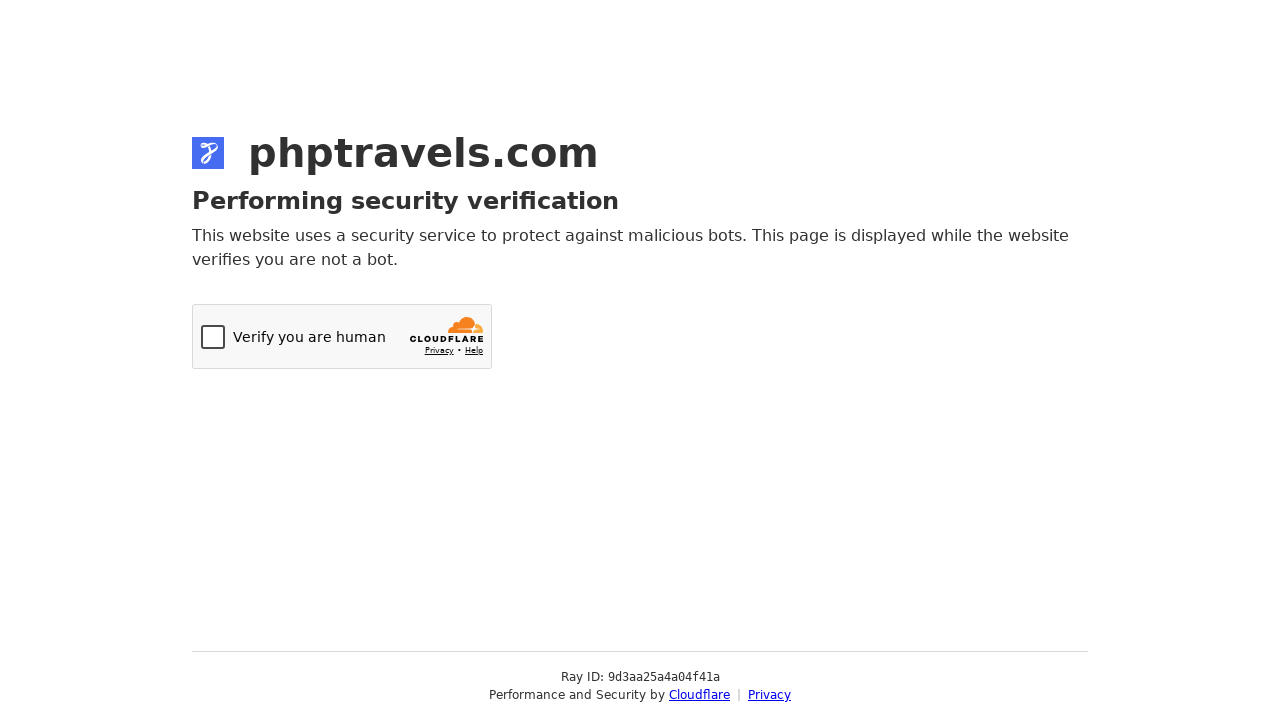